Verifies that the OrangeHRM login page logo is displayed

Starting URL: https://opensource-demo.orangehrmlive.com/

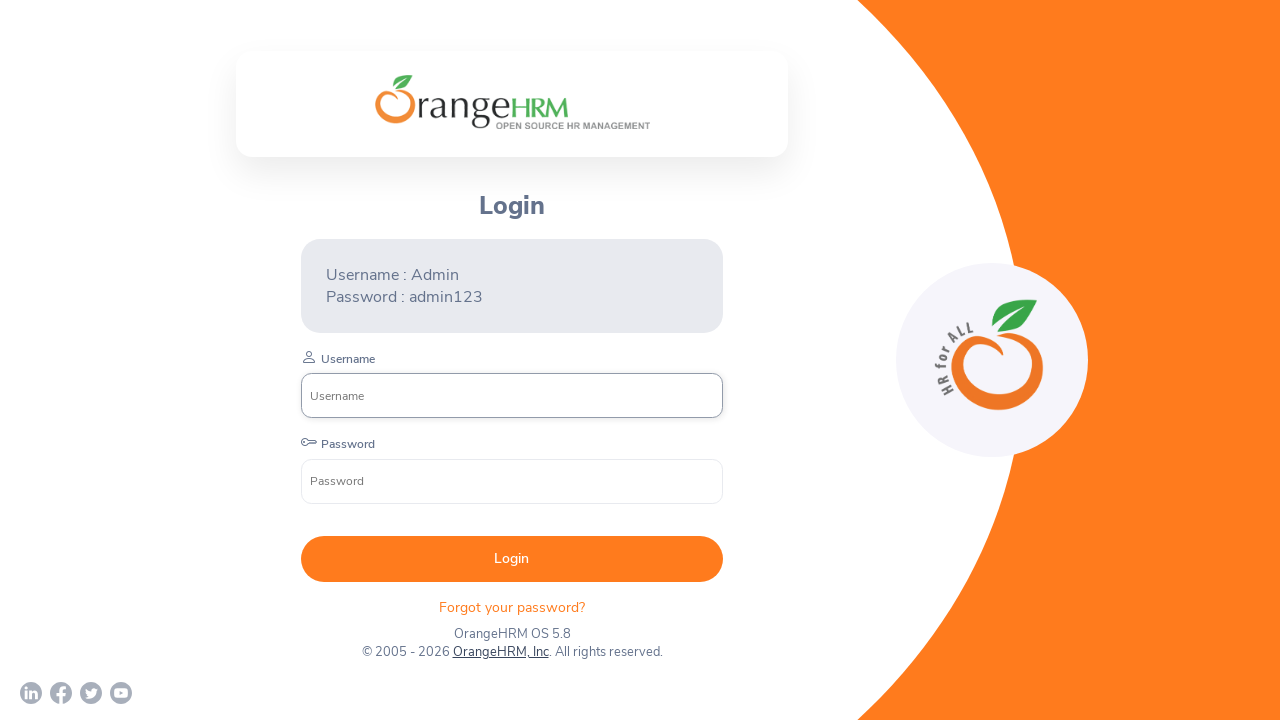

Located the OrangeHRM login page logo element
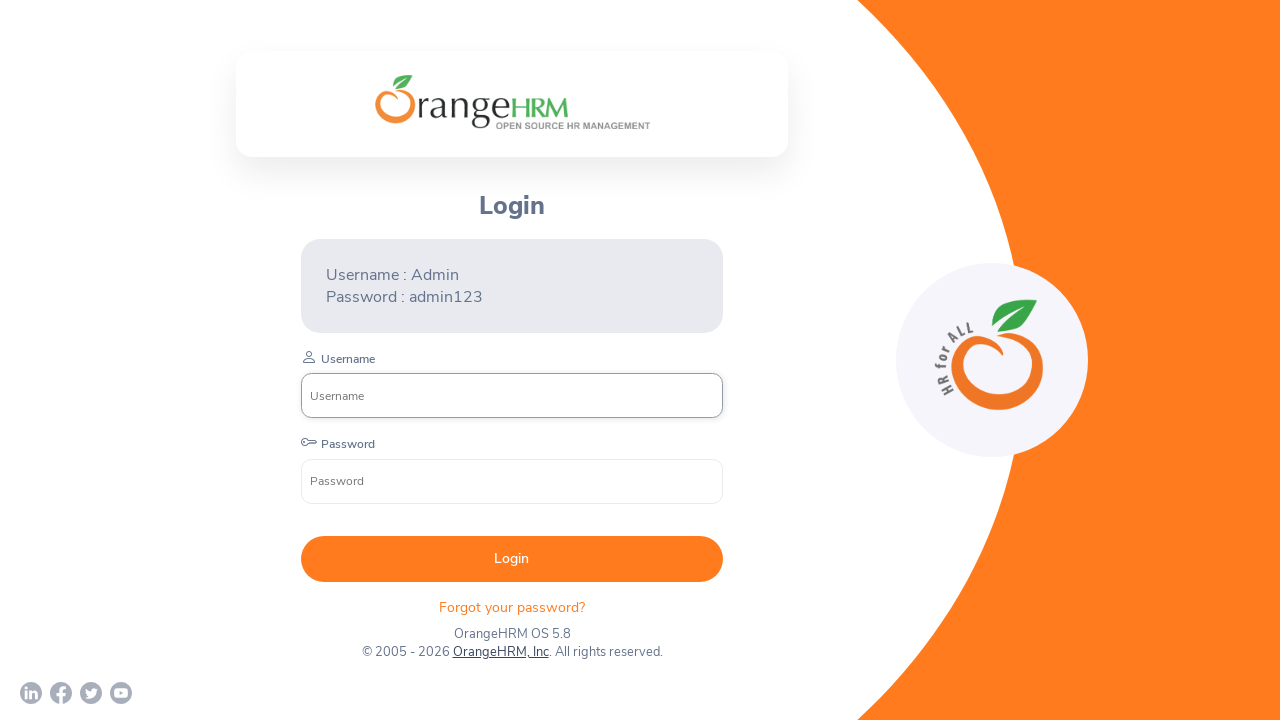

Verified that the OrangeHRM login page logo is visible
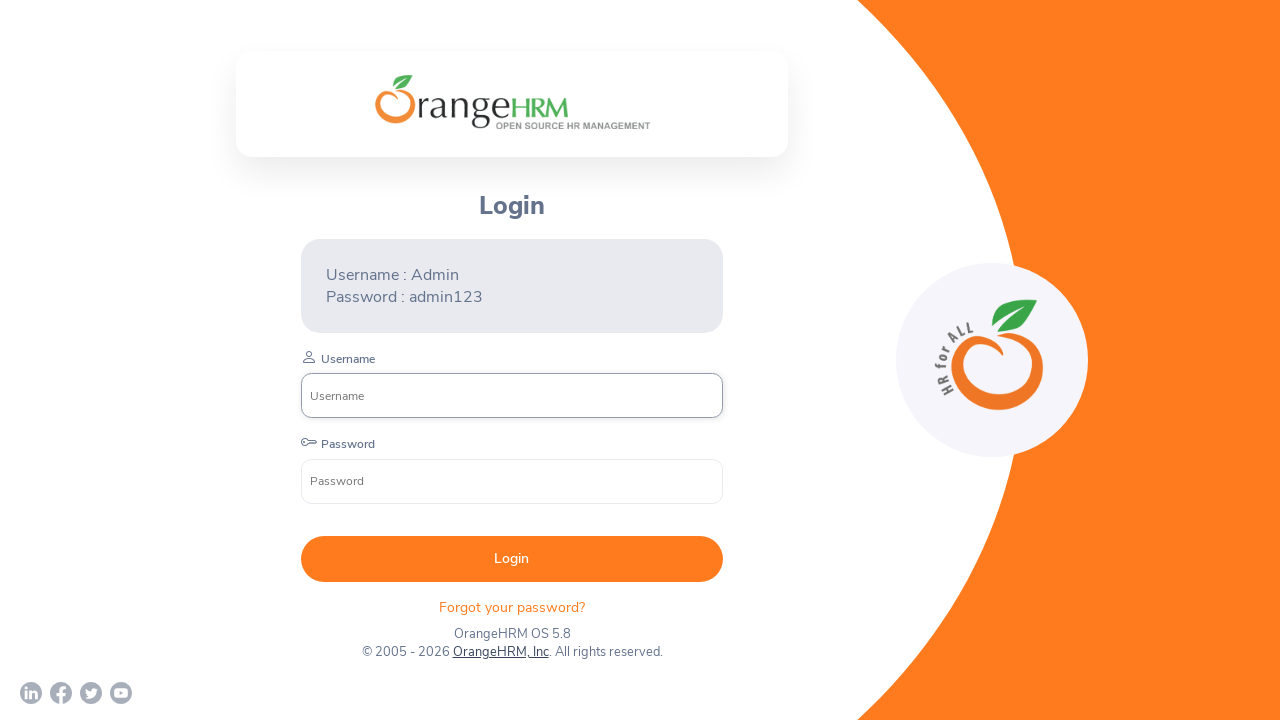

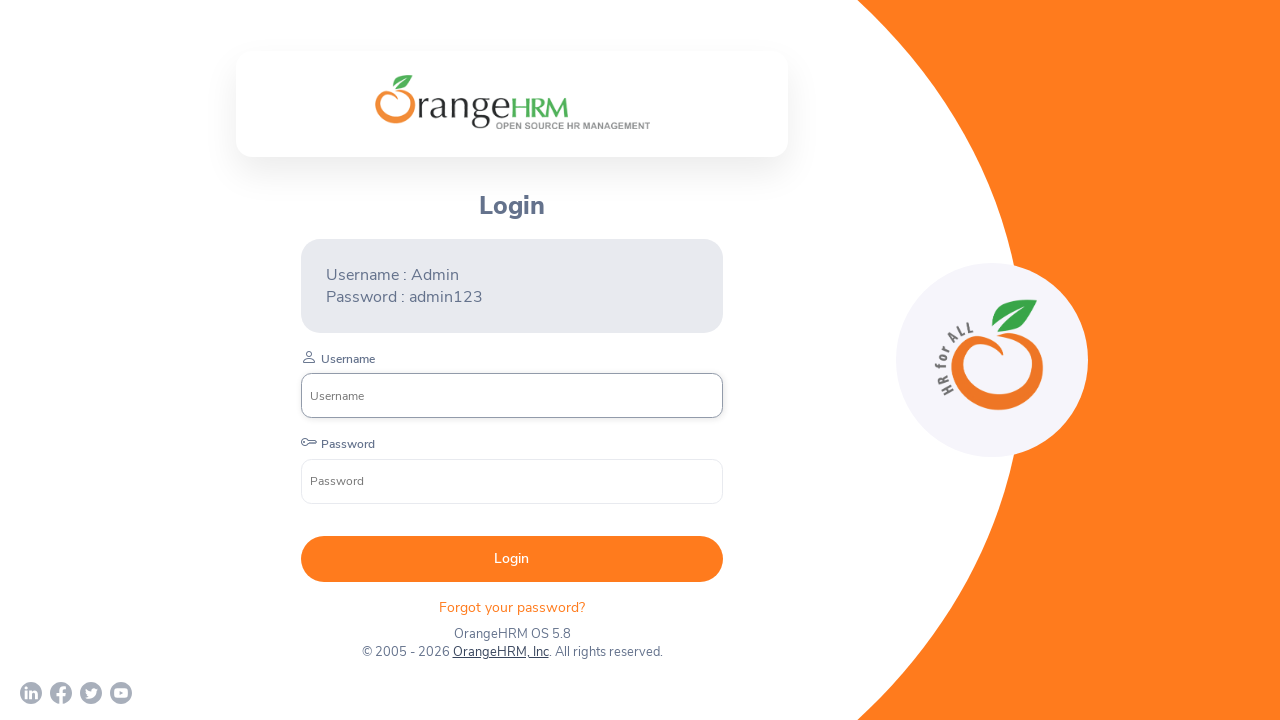